Navigates to the pCloudy website and verifies the page loads

Starting URL: https://pcloudy.com

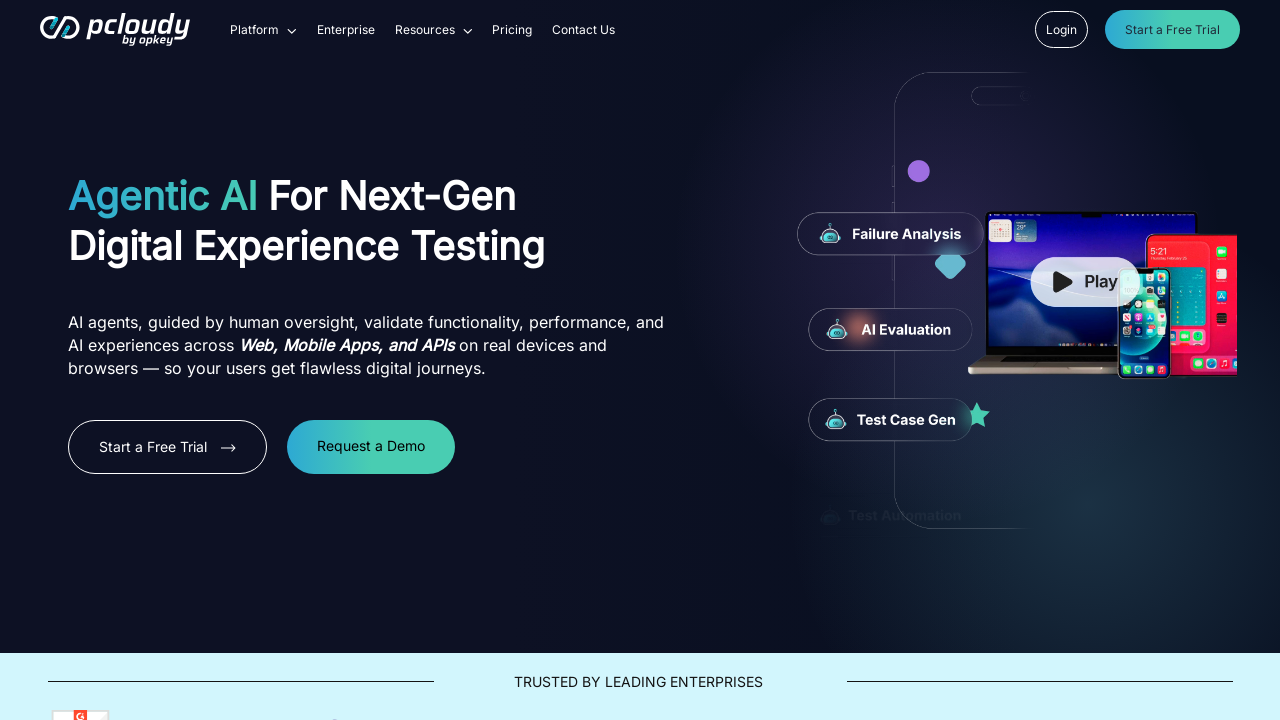

Waited for page DOM content to load
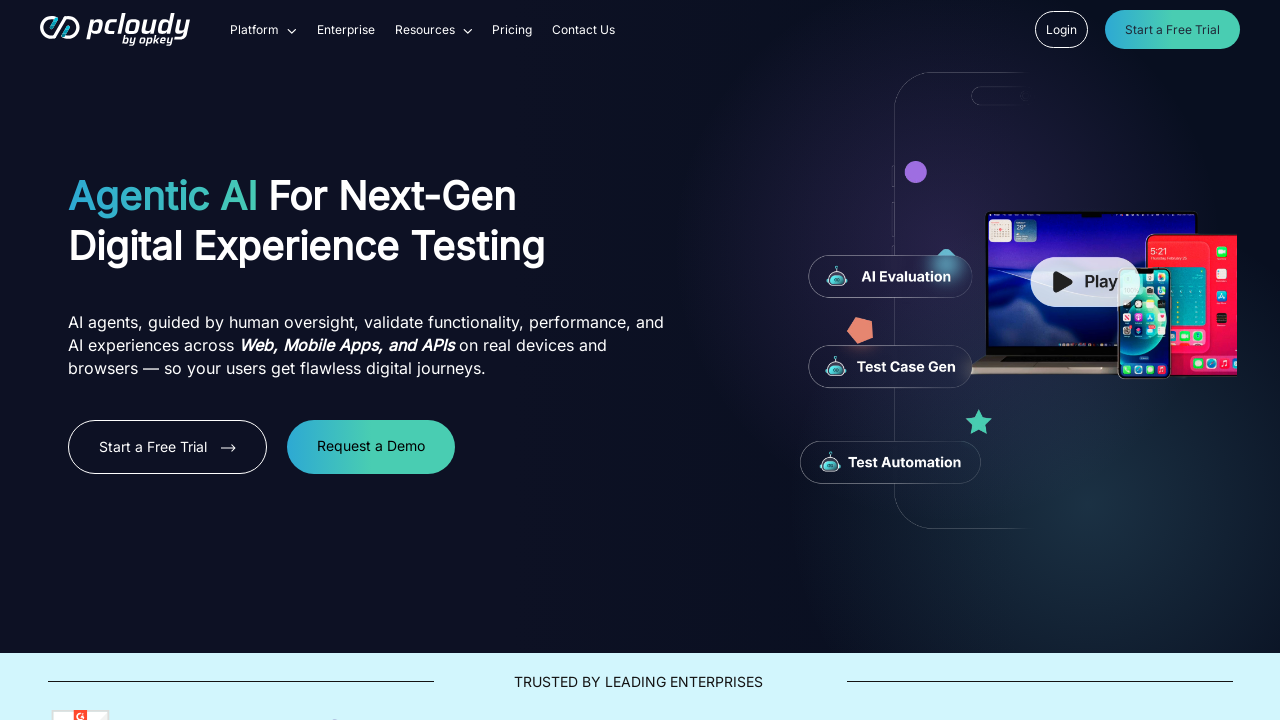

Retrieved page title: Digital Experience Testing for Mobile & Web Apps | Pcloudy
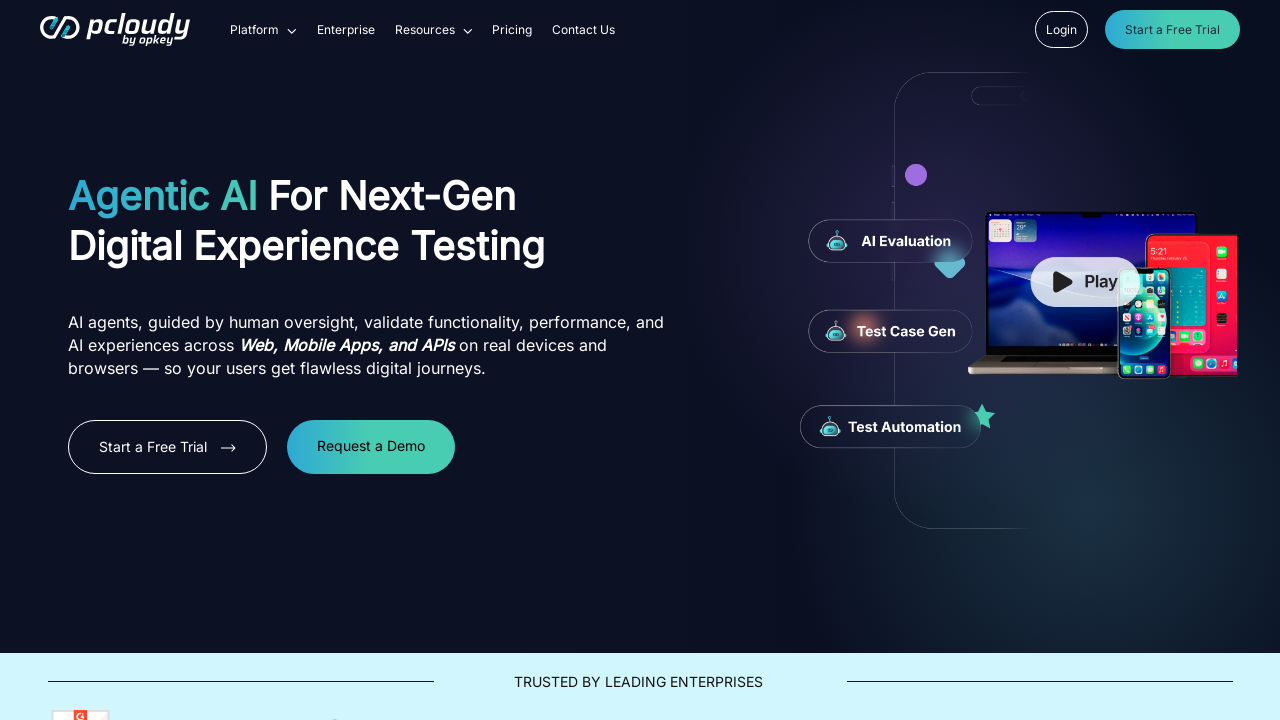

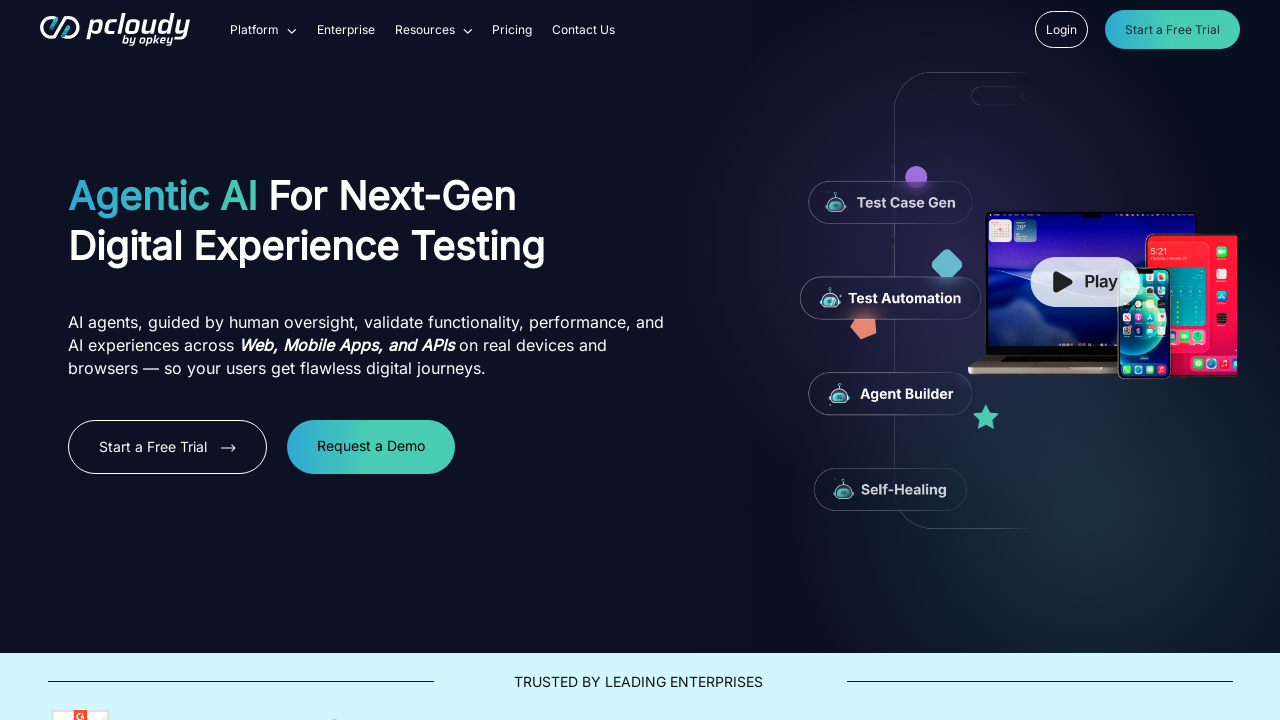